Tests an e-commerce vegetable shopping flow by adding multiple items to cart, proceeding to checkout, and applying a promo code

Starting URL: https://rahulshettyacademy.com/seleniumPractise/#/

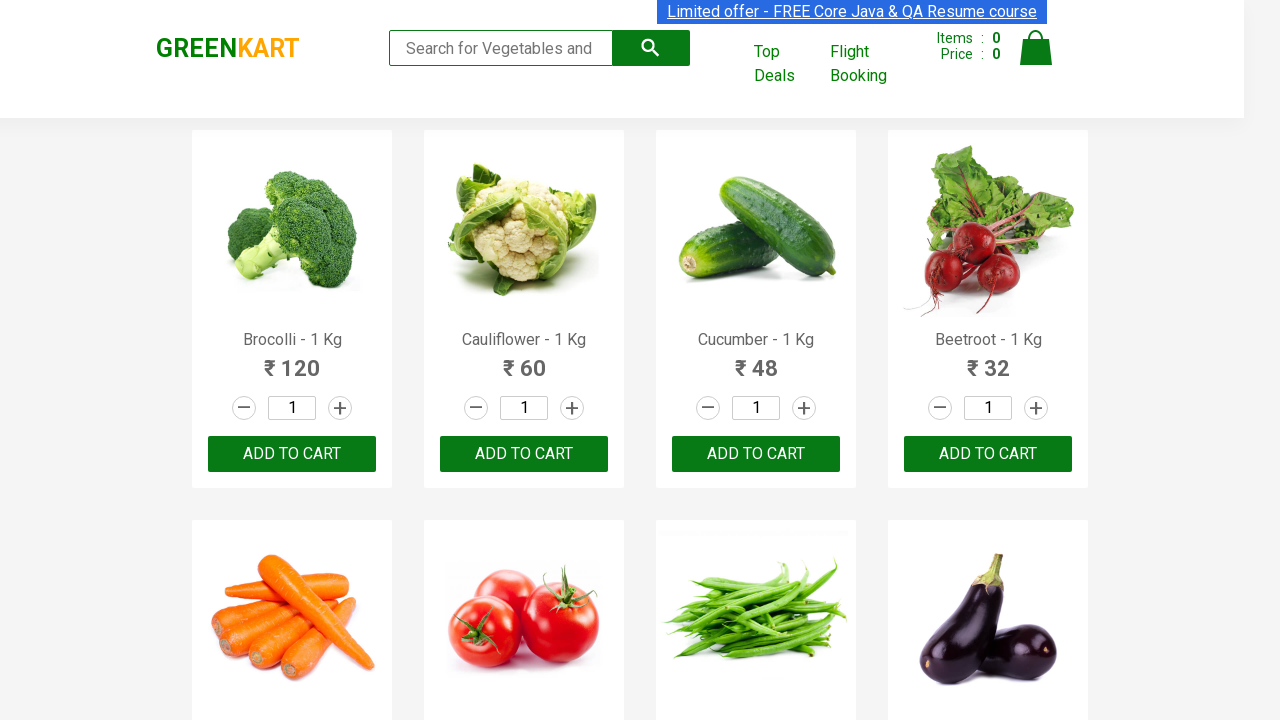

Waited for page to load (3 seconds)
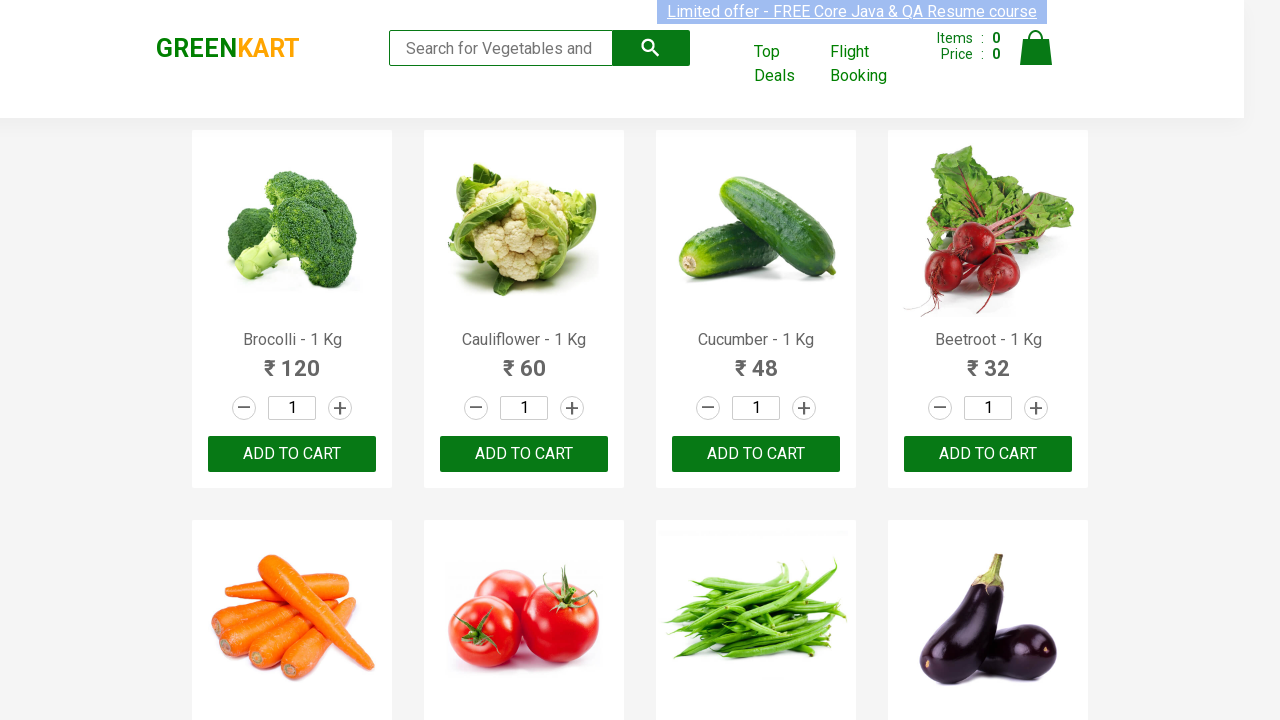

Retrieved all product elements from page
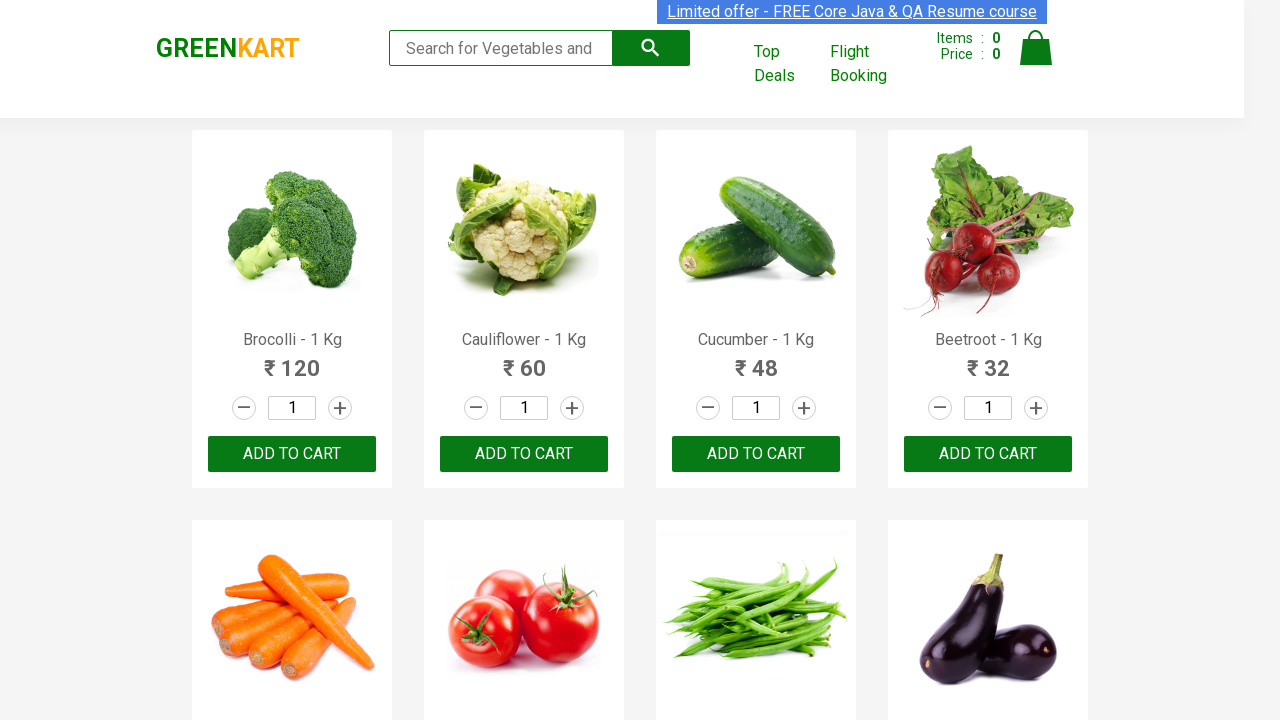

Added 'Cucumber' to cart at (756, 454) on xpath=//div[@class='product-action']/button >> nth=2
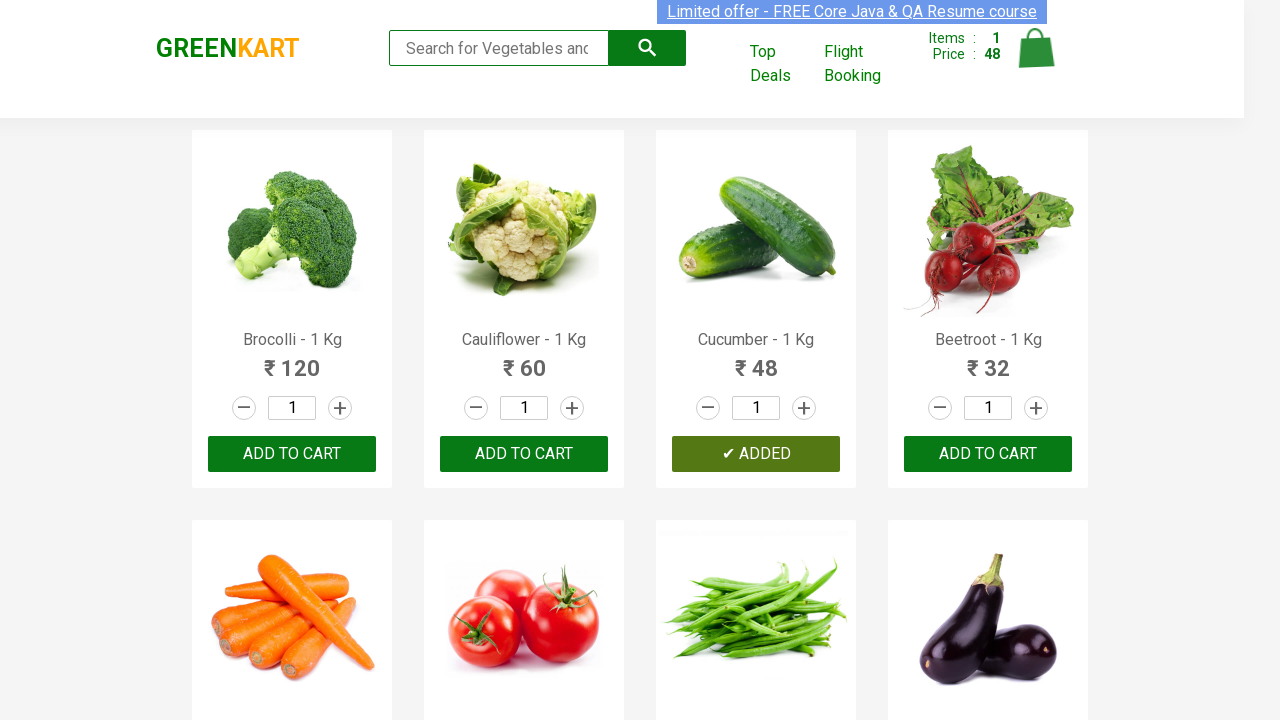

Added 'Onion' to cart at (524, 360) on xpath=//div[@class='product-action']/button >> nth=13
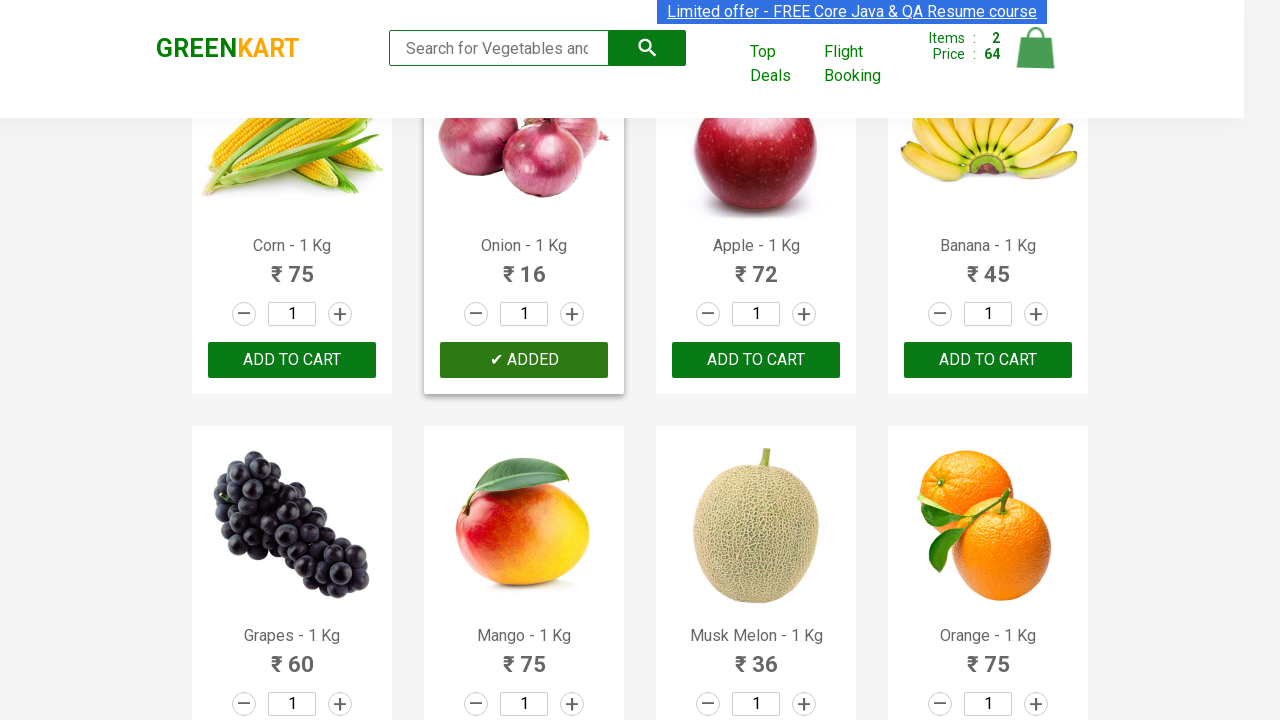

Added 'Orange' to cart at (988, 360) on xpath=//div[@class='product-action']/button >> nth=19
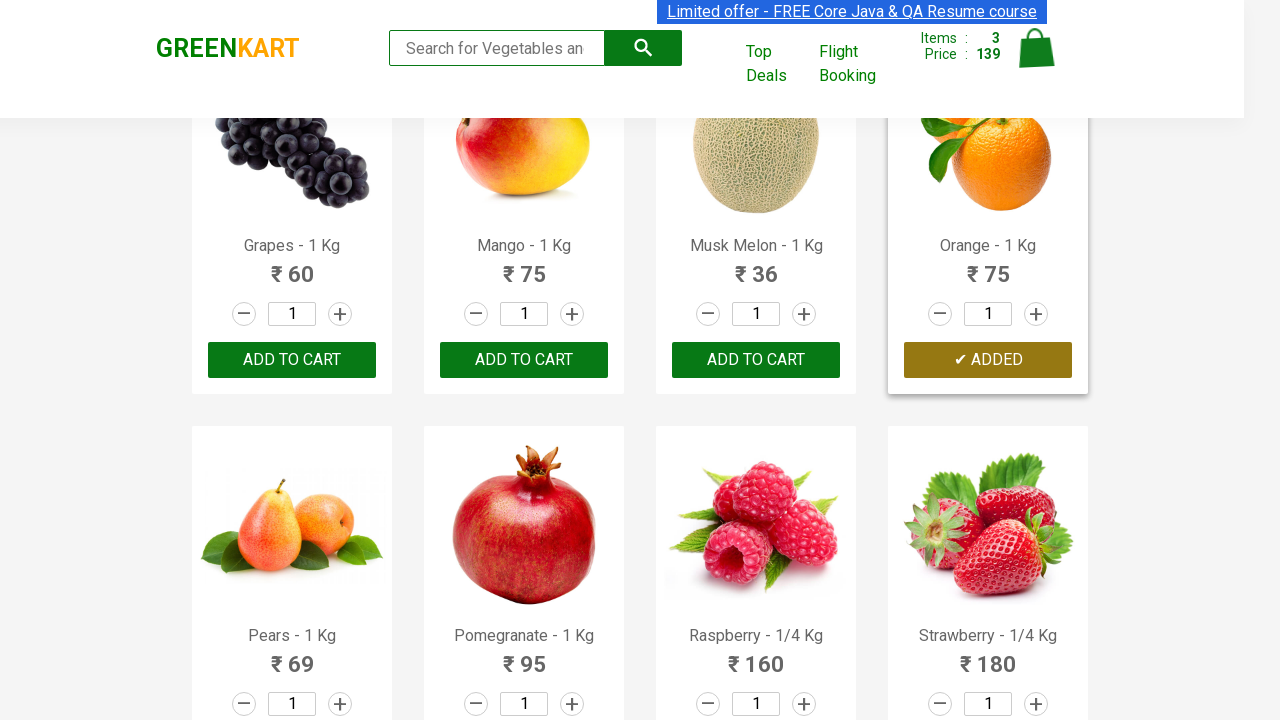

Added 'Pears' to cart at (292, 360) on xpath=//div[@class='product-action']/button >> nth=20
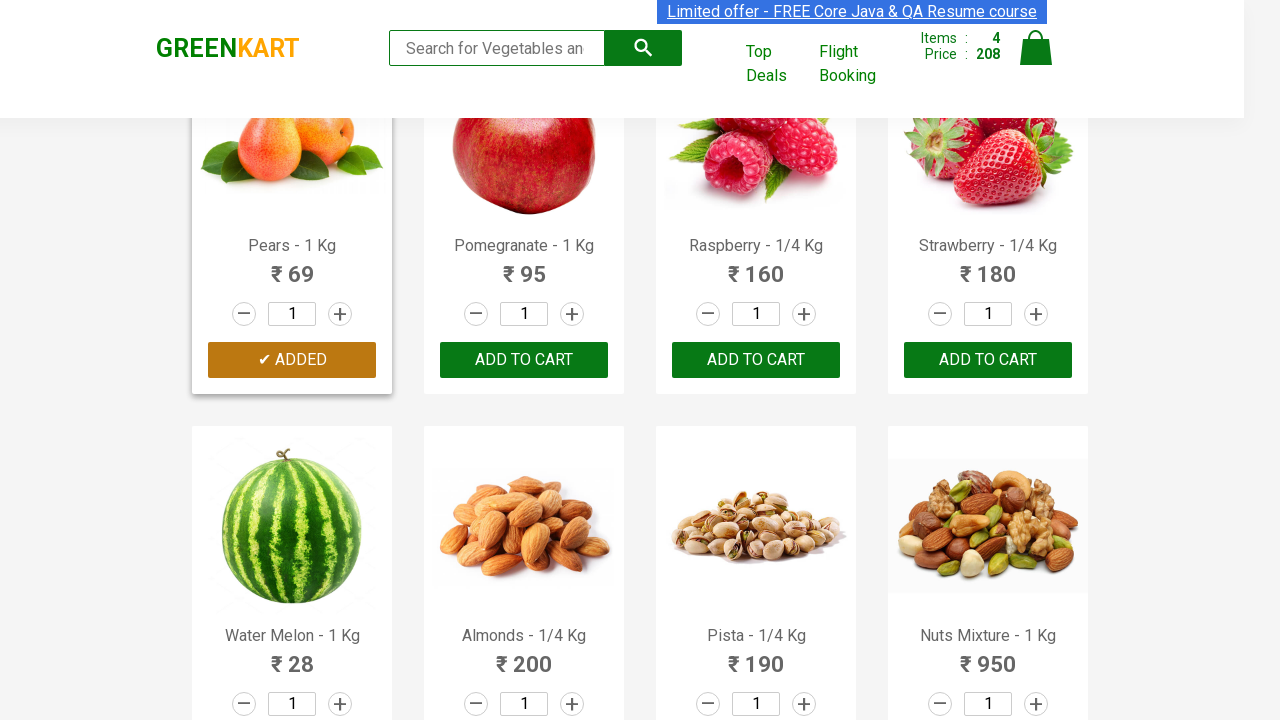

Clicked cart icon at (1036, 48) on img[alt='Cart']
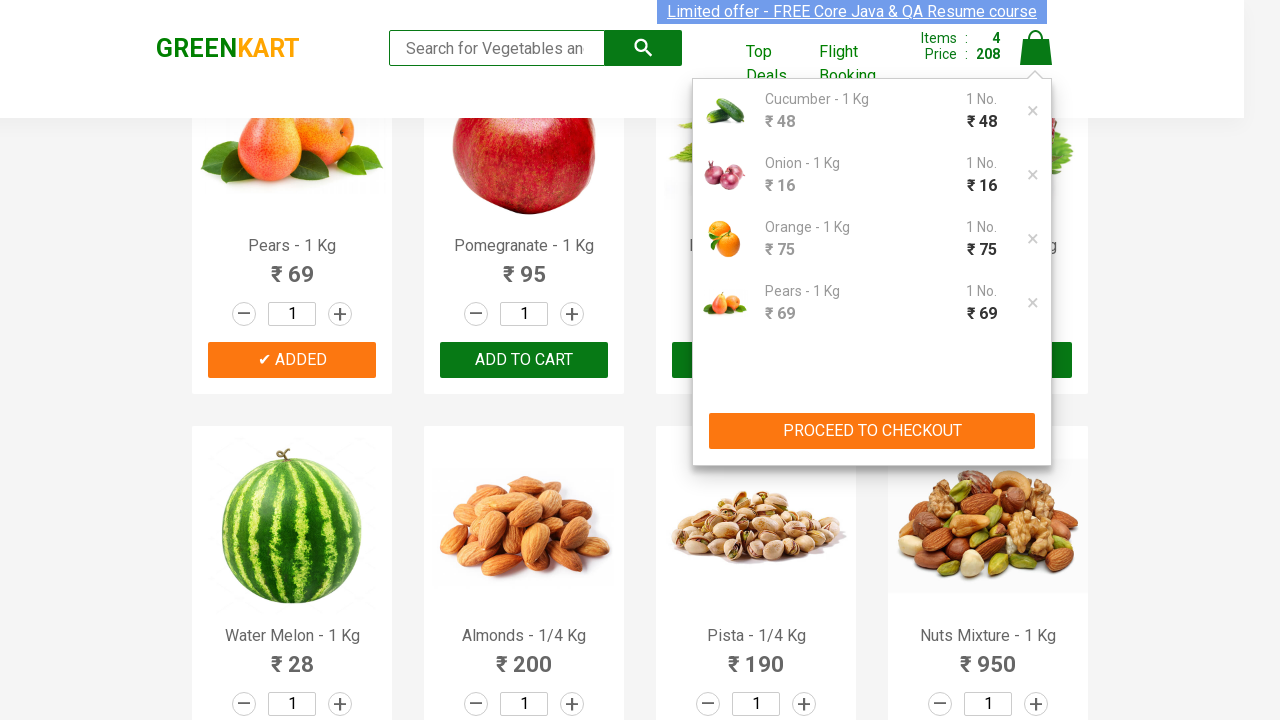

Clicked PROCEED TO CHECKOUT button at (872, 431) on xpath=//button[contains(text(),'PROCEED TO CHECKOUT')]
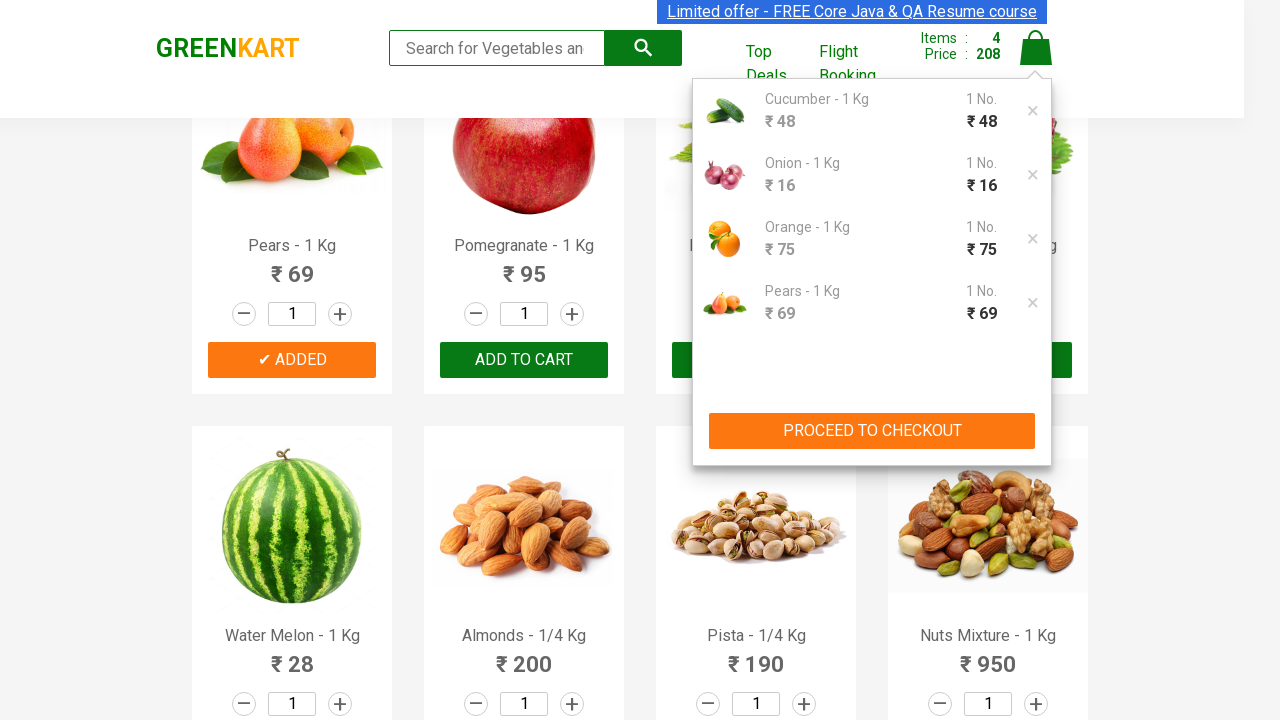

Promo code input field became visible
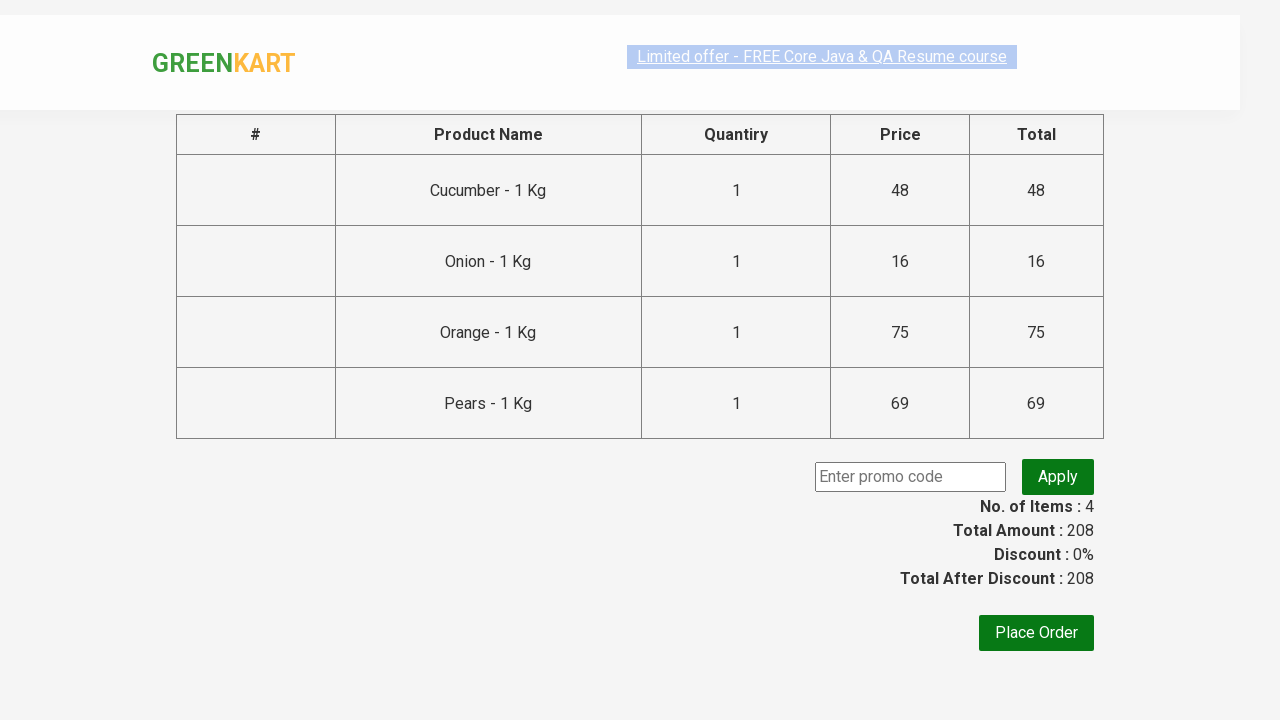

Entered promo code 'rahulshettyacademy' on input.promoCode
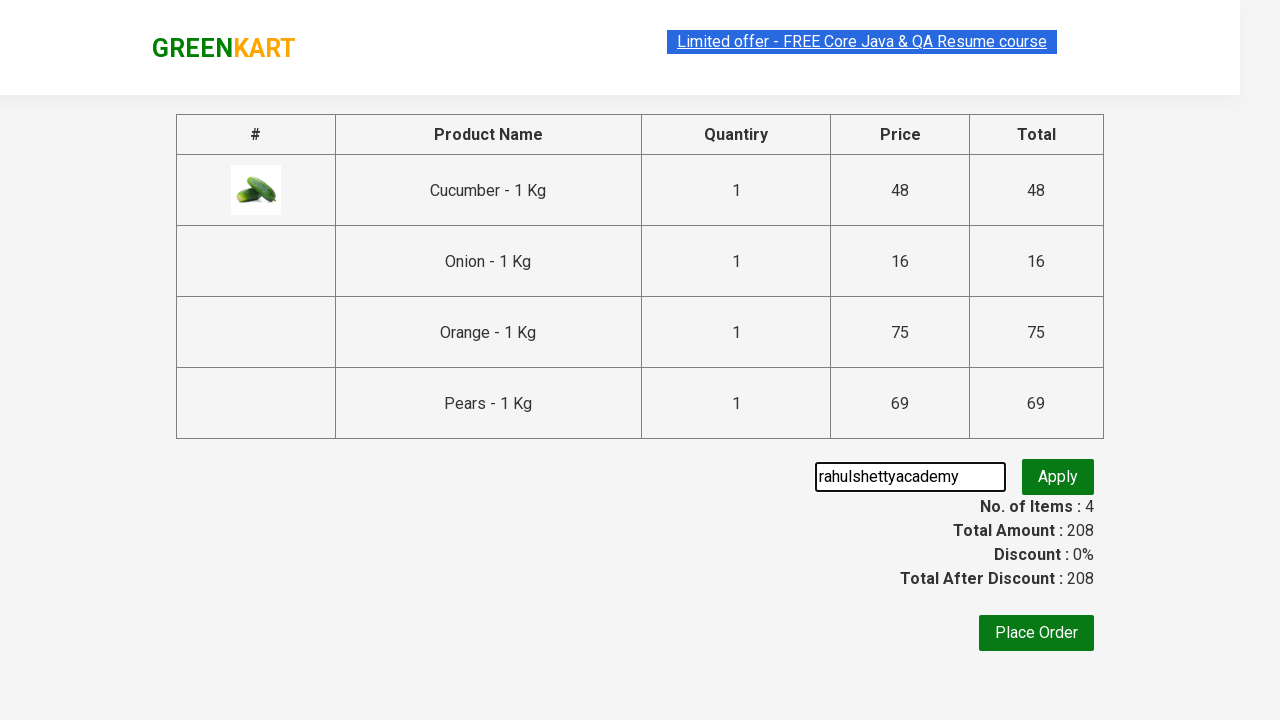

Clicked apply promo code button at (1058, 477) on button.promoBtn
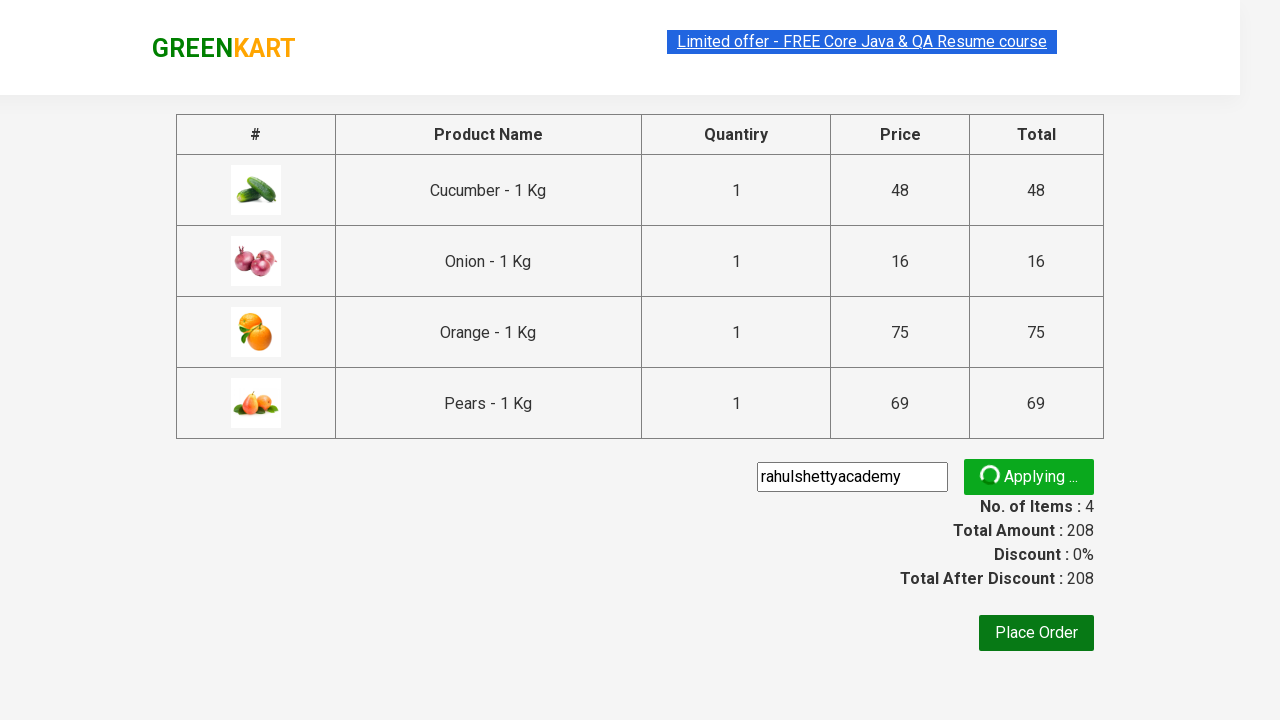

Promo message appeared on page
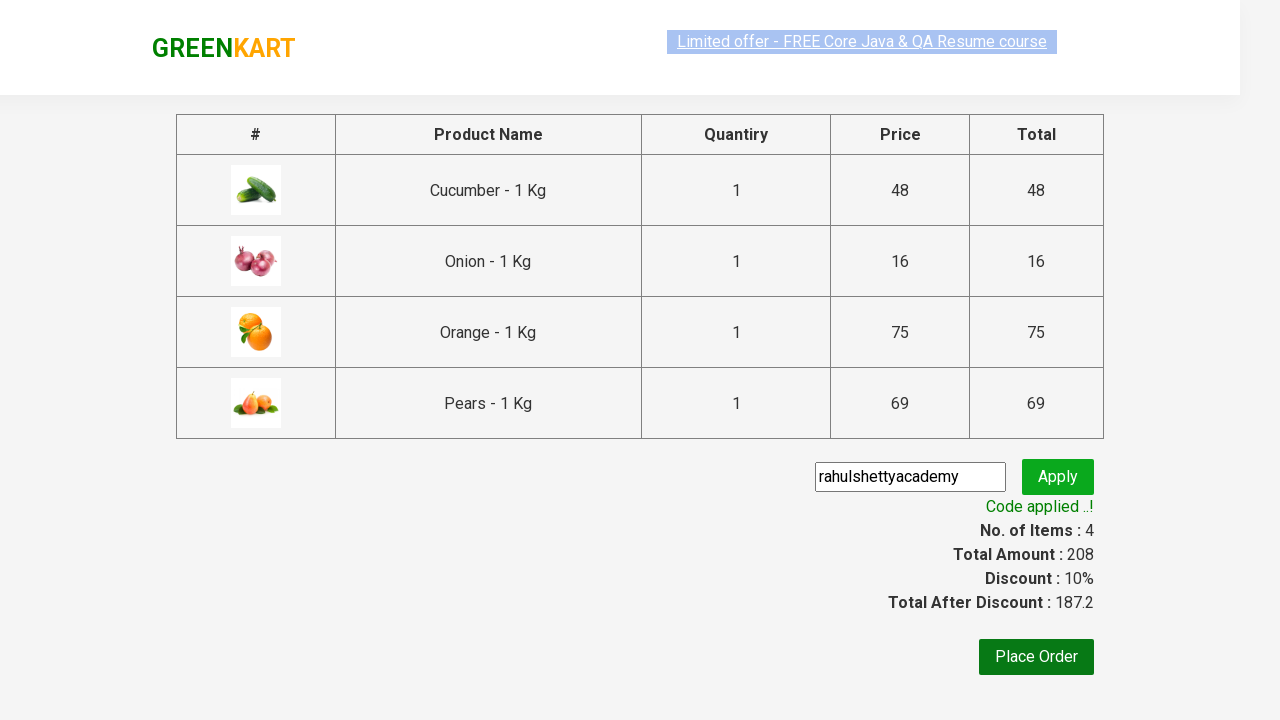

Retrieved promo message: Code applied ..!
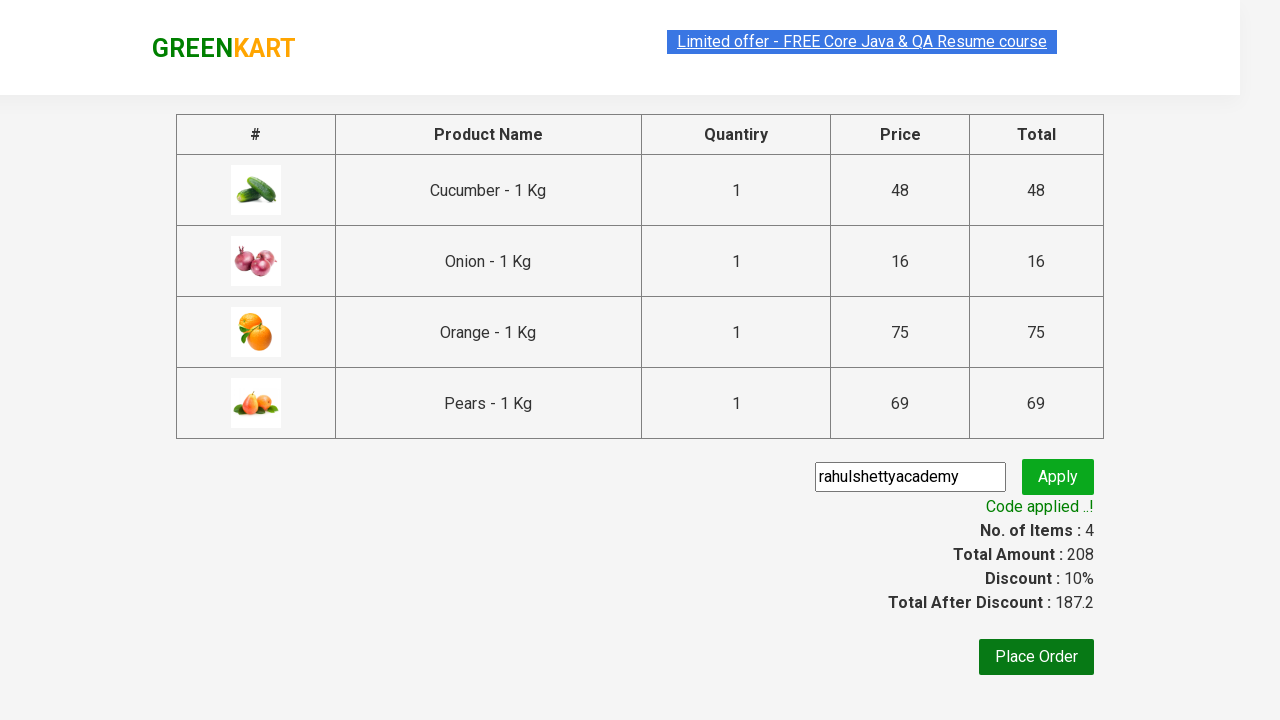

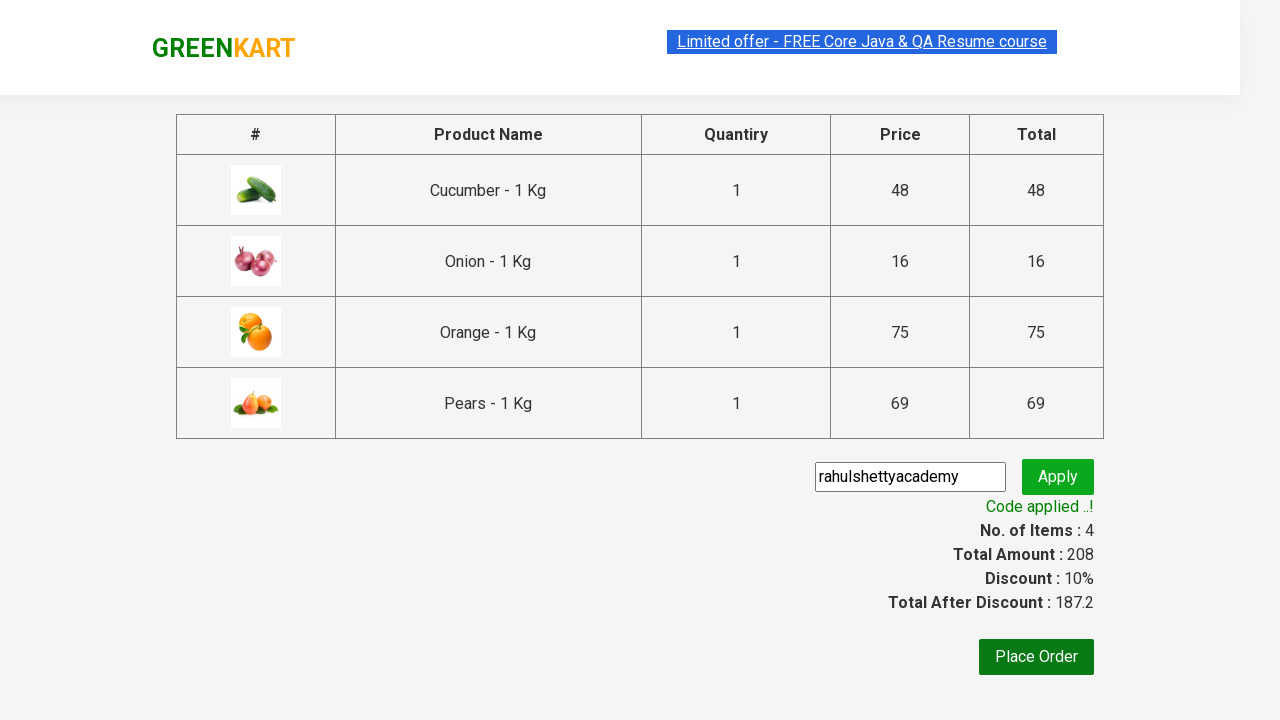